Tests checkbox selection functionality by clicking a senior citizen discount checkbox and verifying it is selected

Starting URL: https://rahulshettyacademy.com/dropdownsPractise/

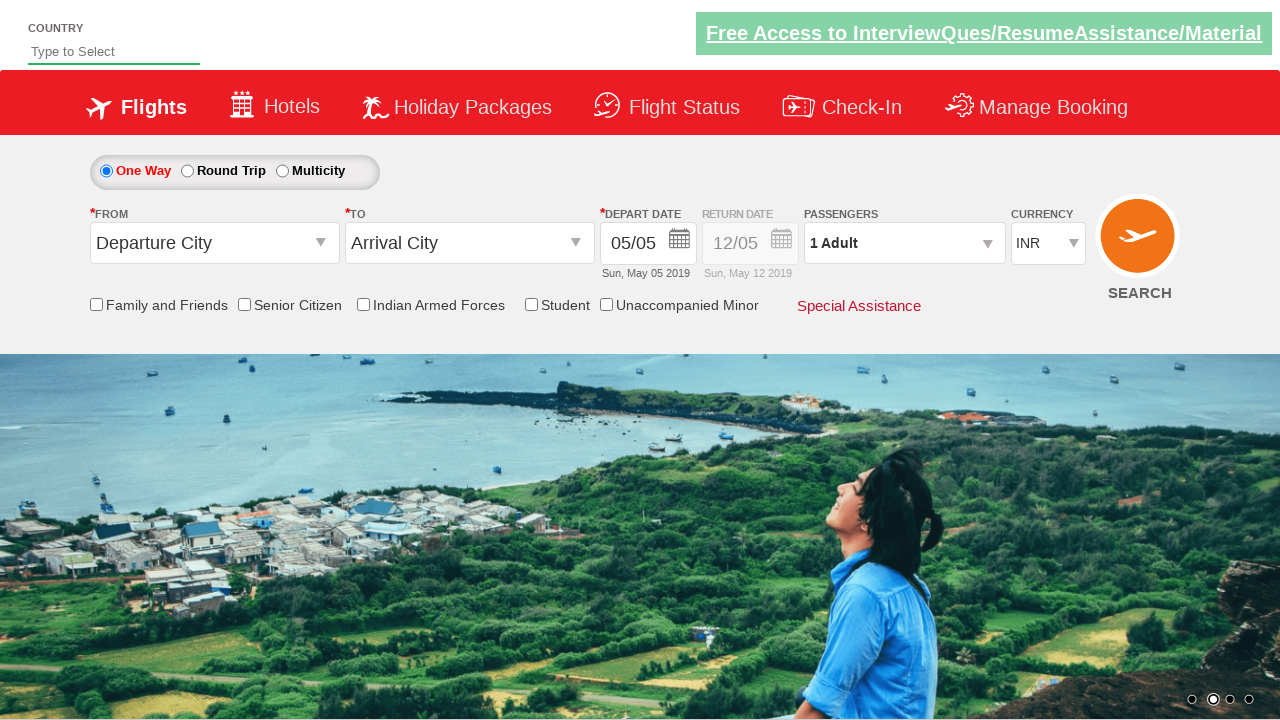

Clicked Senior Citizen Discount checkbox at (244, 304) on [id*='SeniorCitizenDiscount']
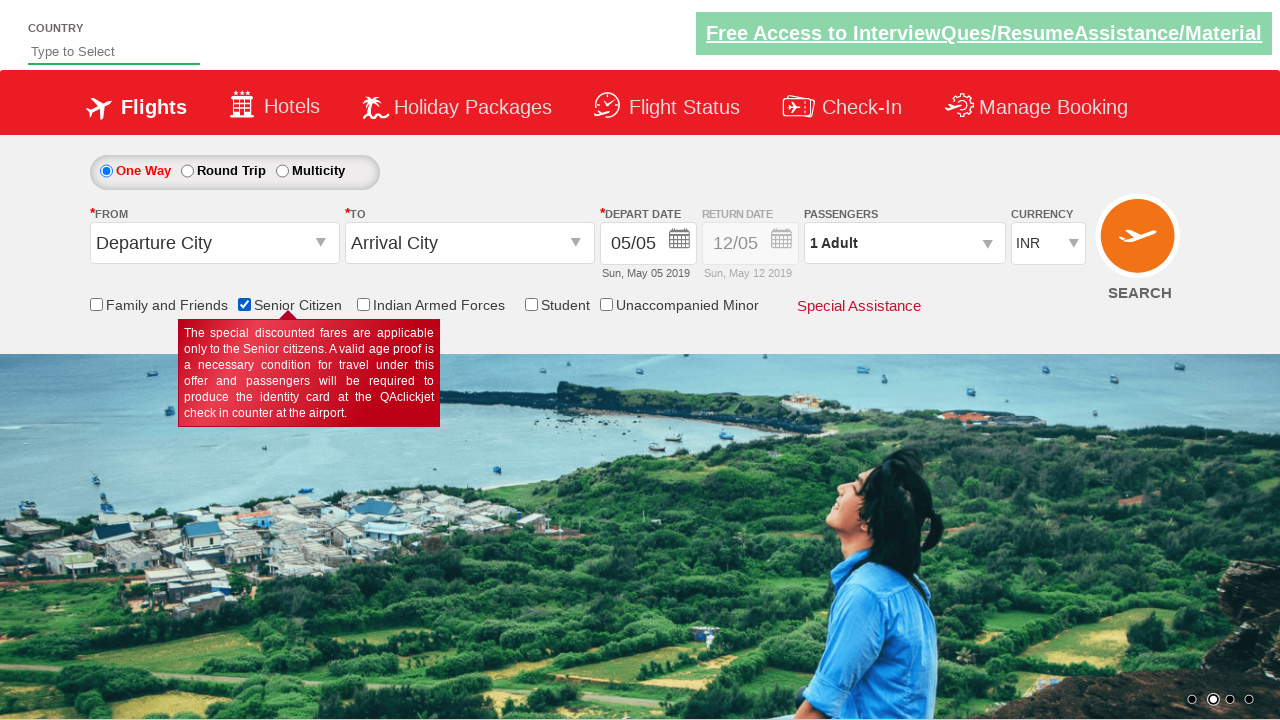

Verified Senior Citizen Discount checkbox is selected
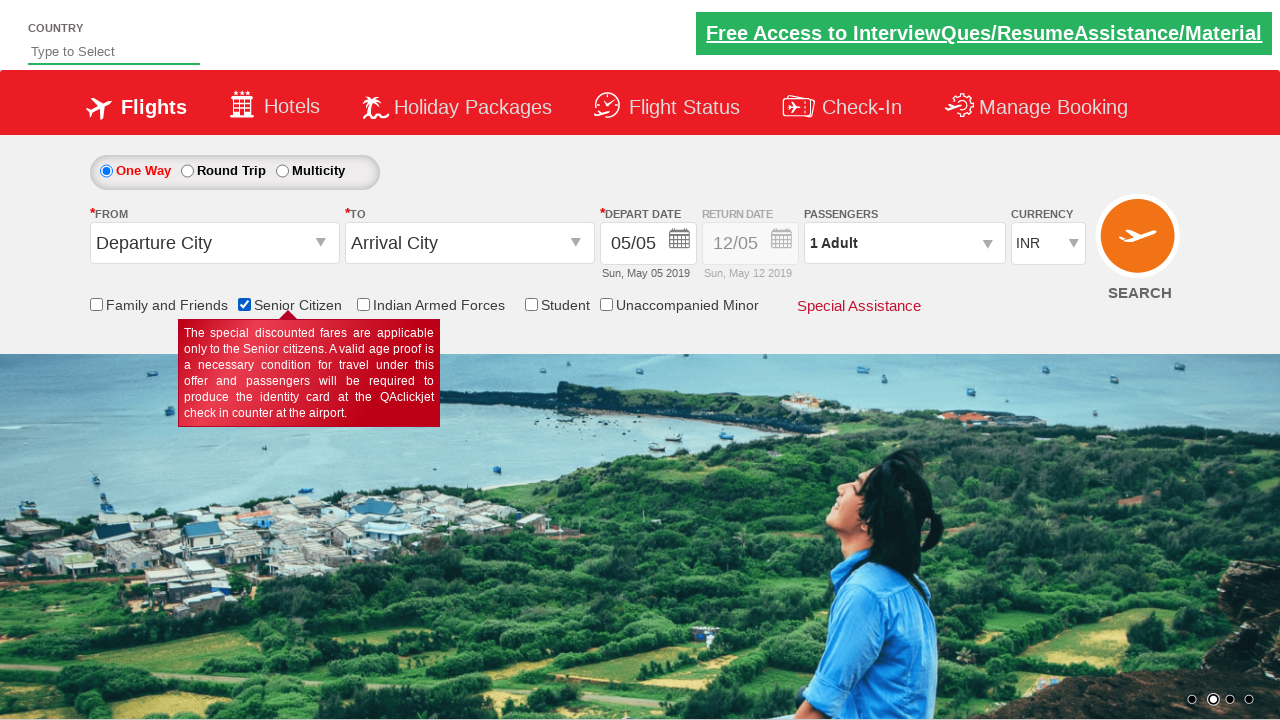

Retrieved all checkboxes on the page - Total: 6
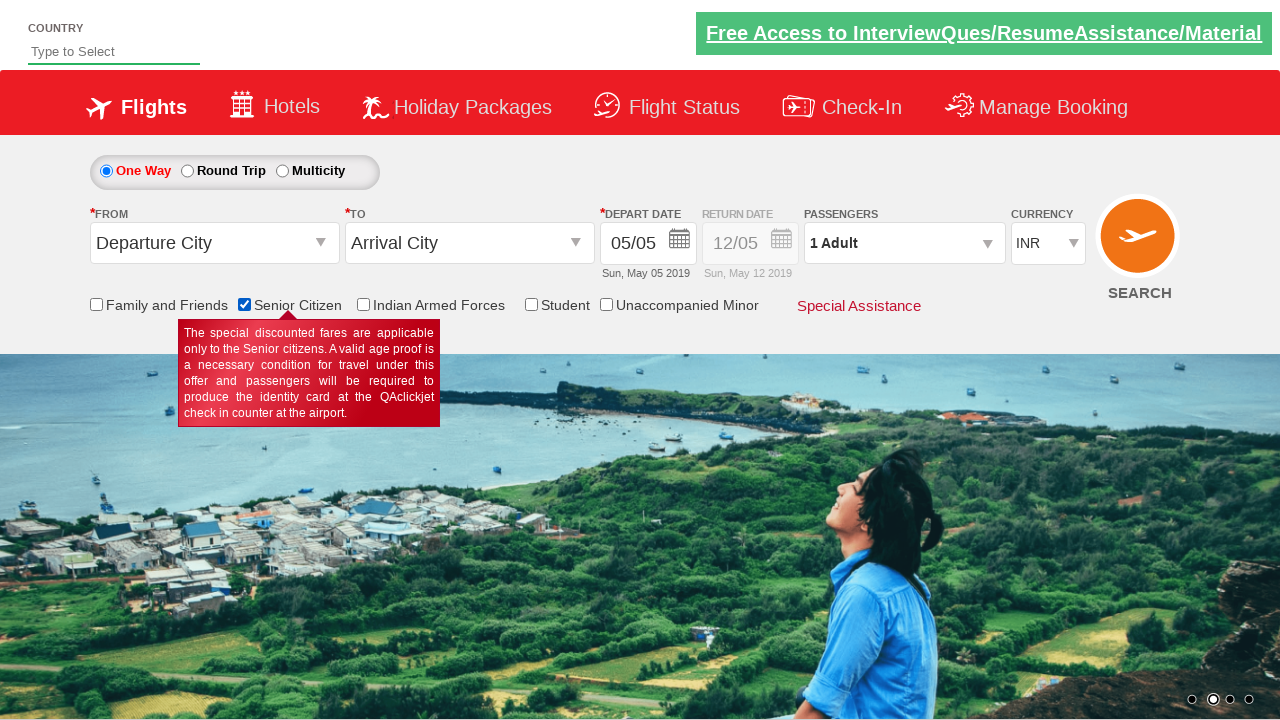

Printed total checkbox count: 6
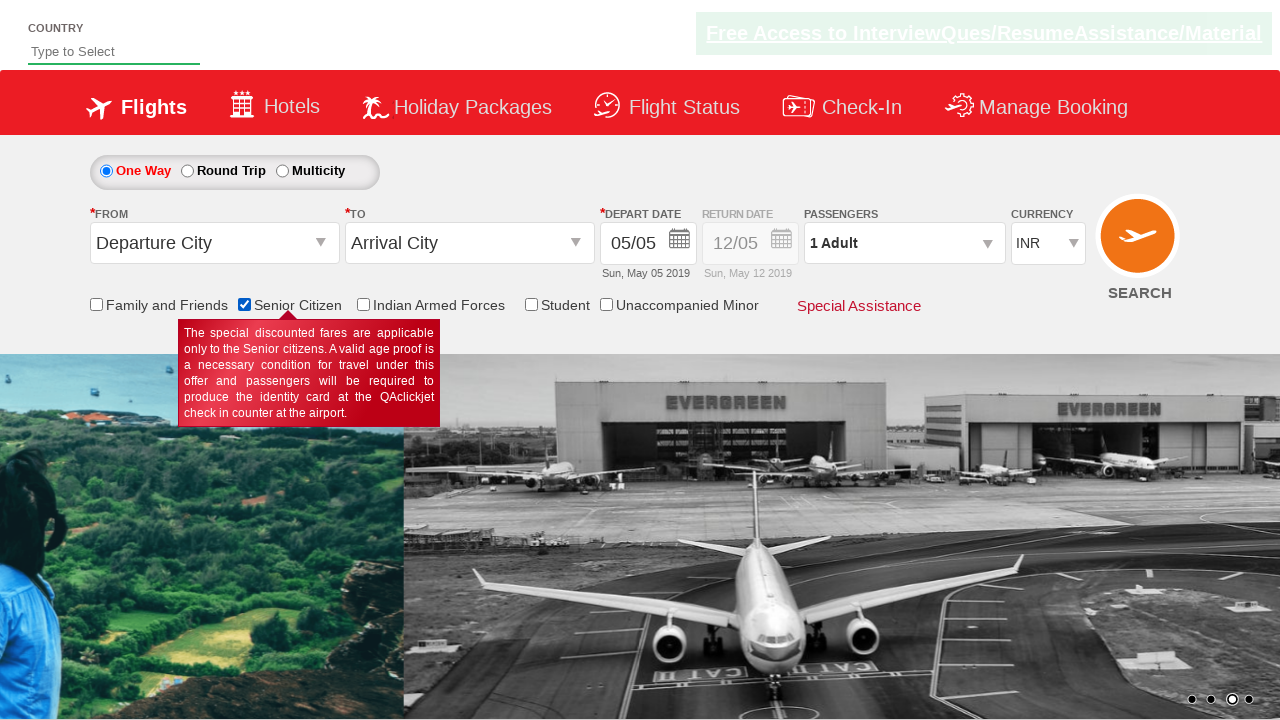

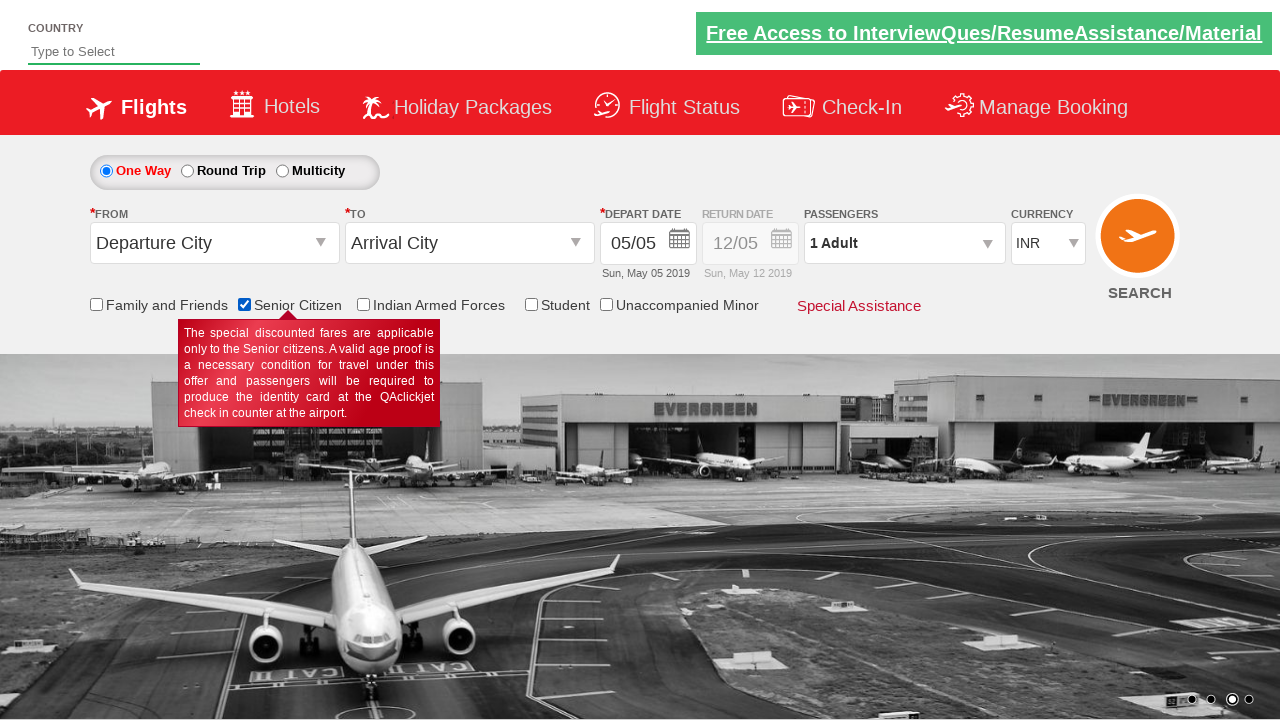